Tests iframe switching functionality by navigating to a frames demo page, switching to an iframe, and filling a username field inside the iframe

Starting URL: https://demoapps.qspiders.com/ui/frames?sublist=0

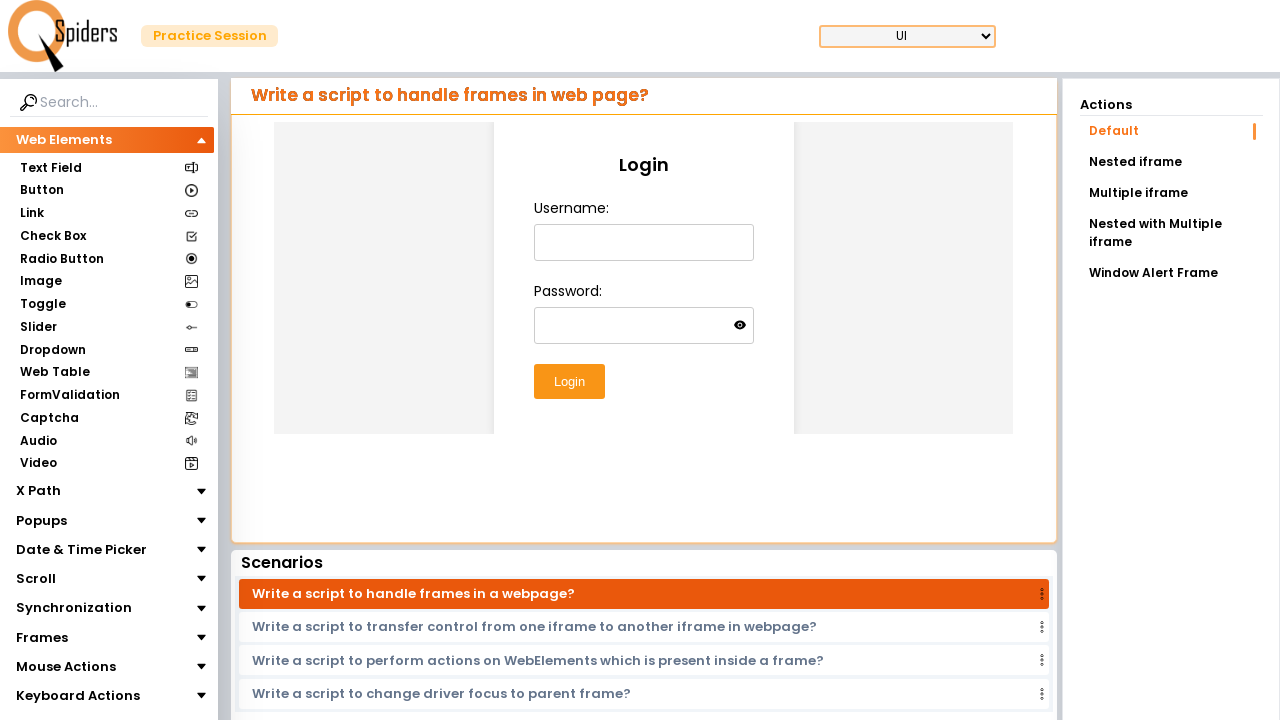

Navigated to frames demo page
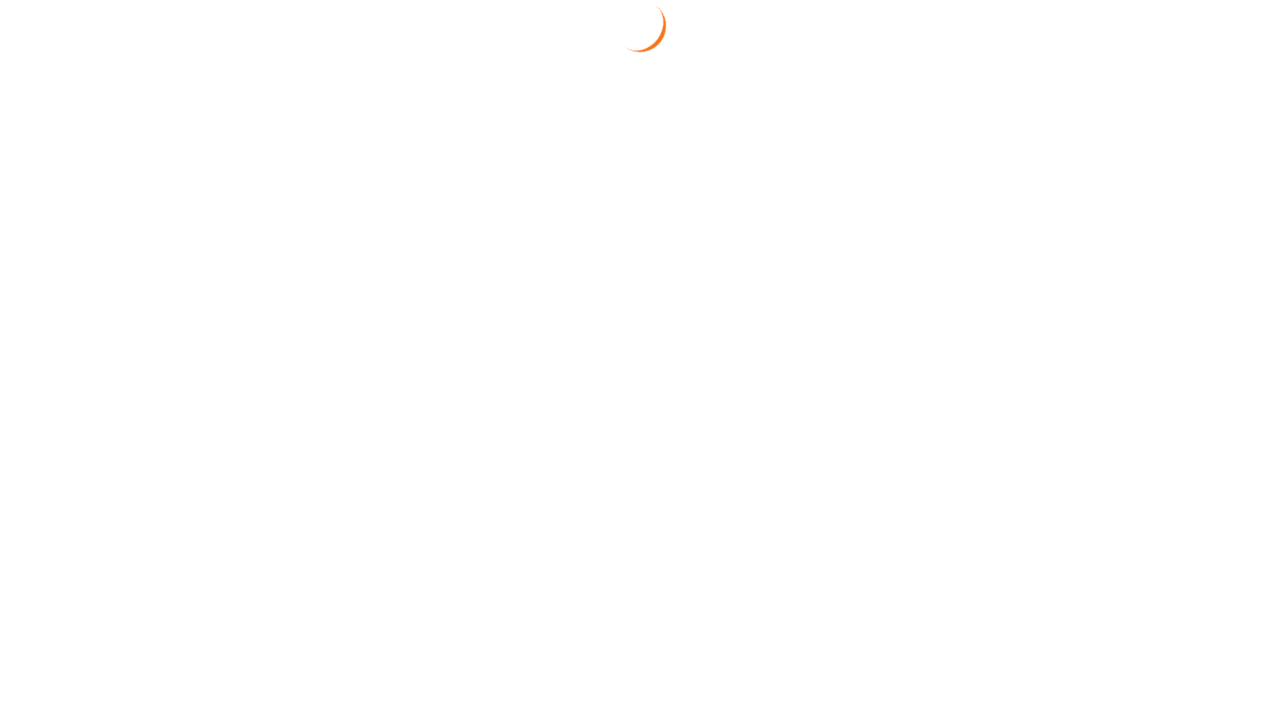

Located iframe element
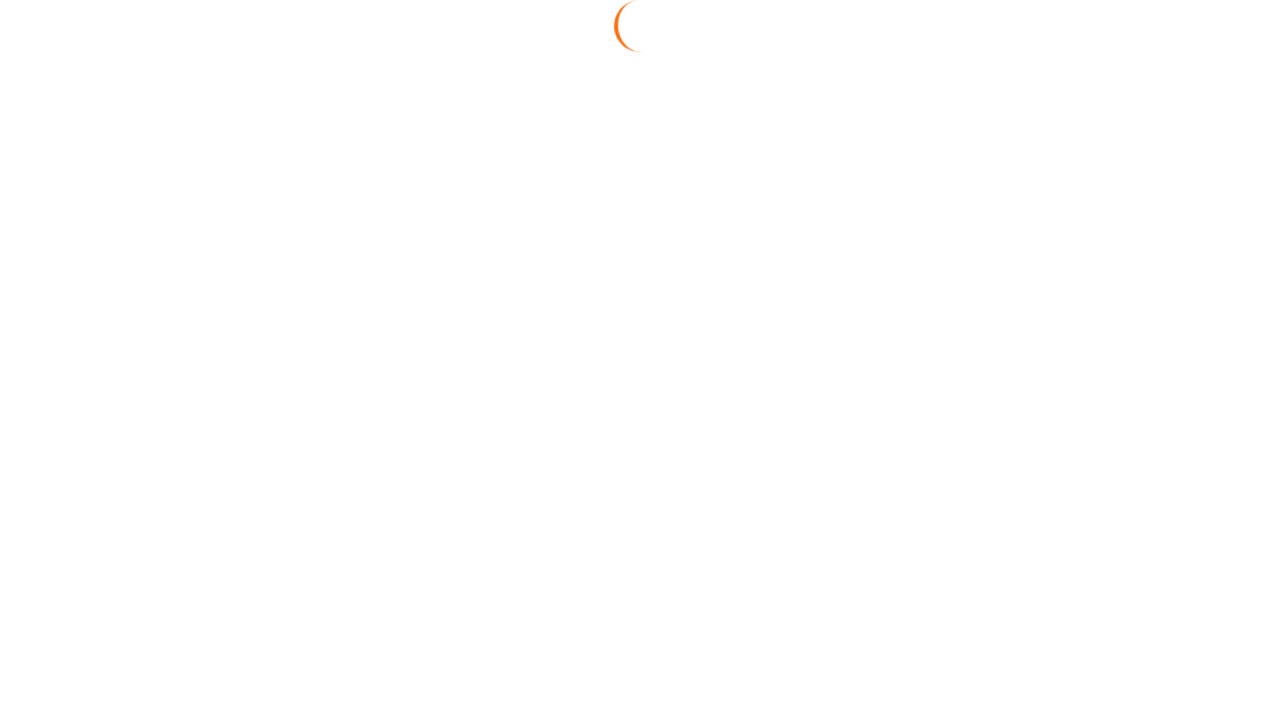

Switched to iframe context
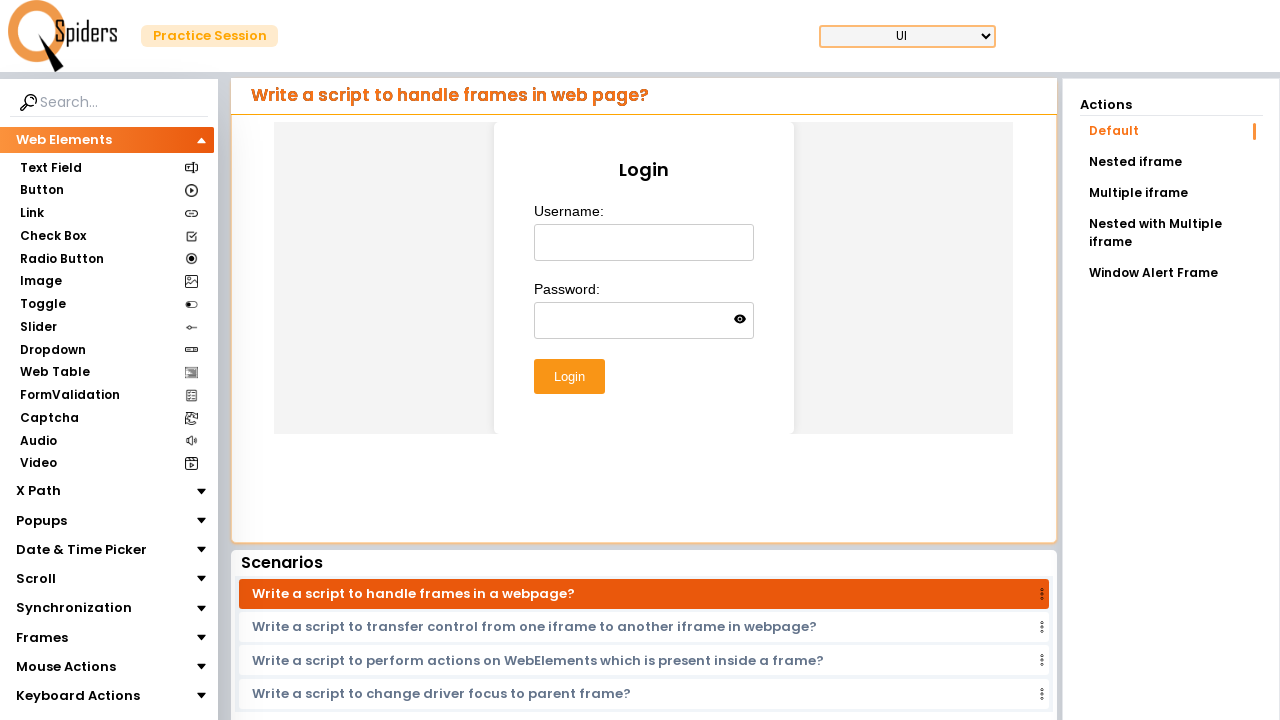

Filled username field inside iframe with 'satya' on iframe.w-full.h-96 >> internal:control=enter-frame >> #username
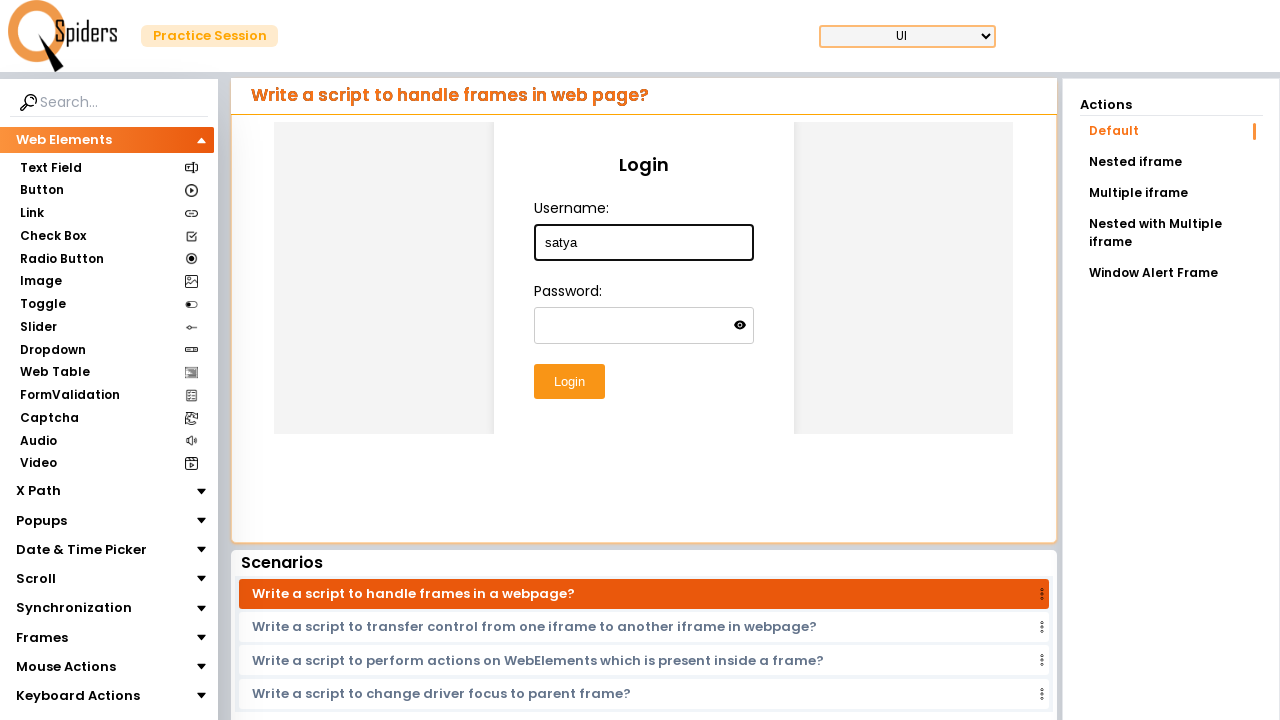

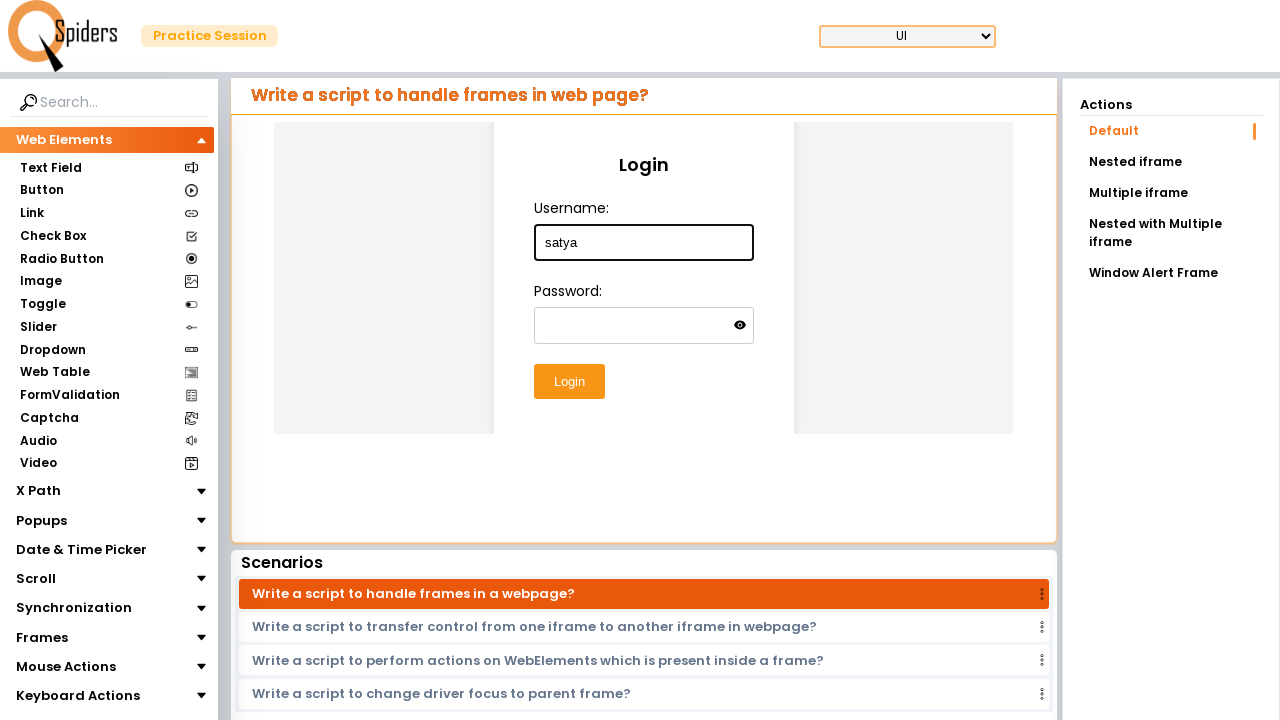